Navigates to ADS-B Exchange globe map to view aircraft location by ICAO code, waits for the map canvas to load, and hides ad banner elements

Starting URL: https://globe.adsbexchange.com/?icao=A1B2C3&zoom=12

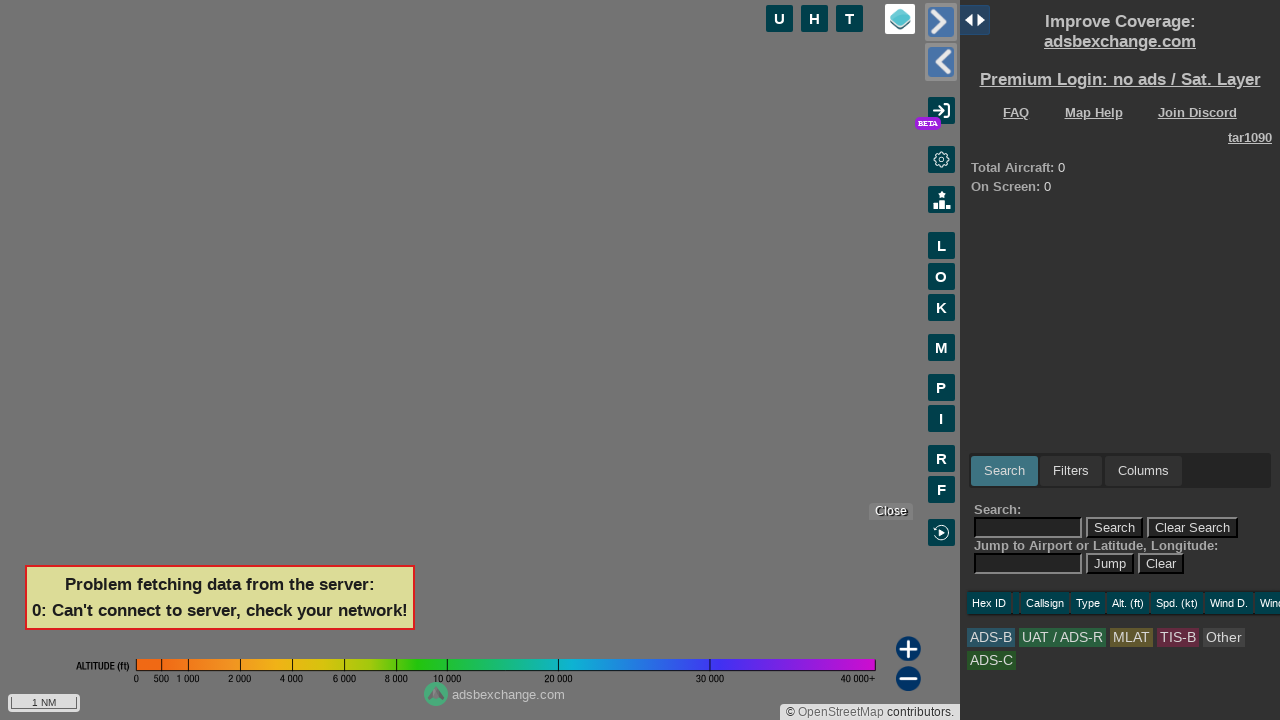

Navigated to ADS-B Exchange globe map with ICAO code A1B2C3 and zoom level 12
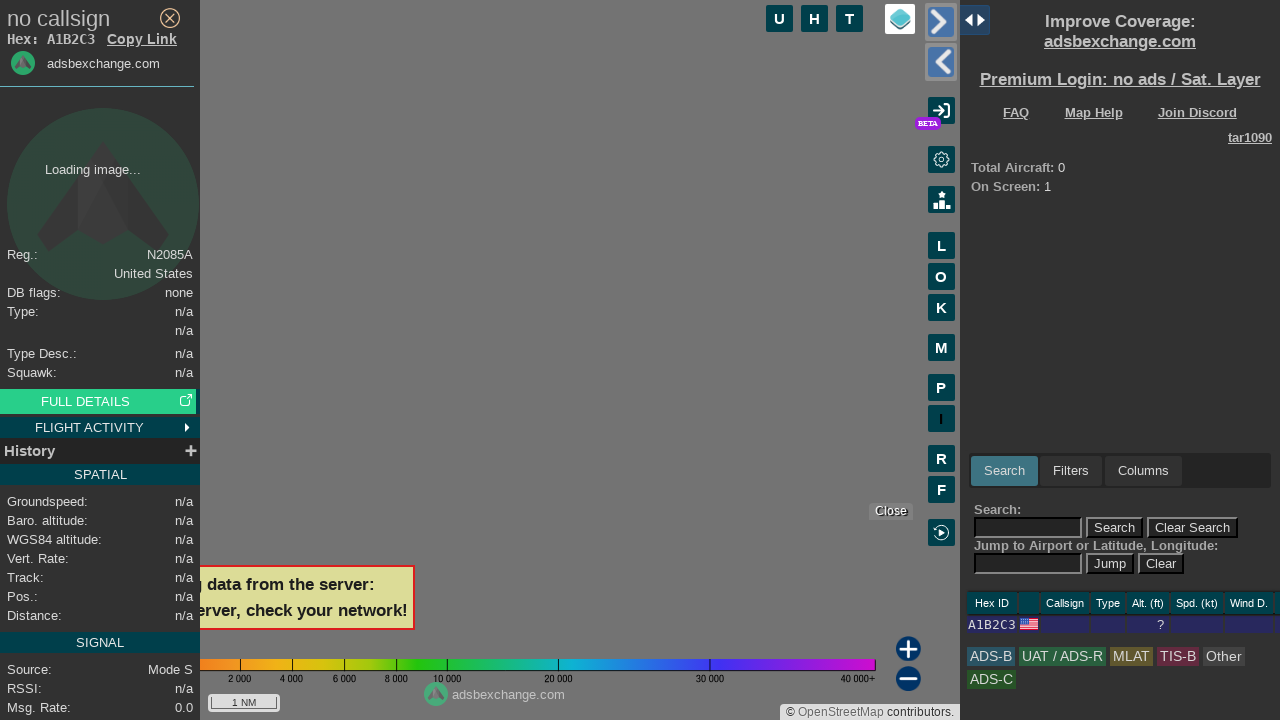

Map canvas element loaded
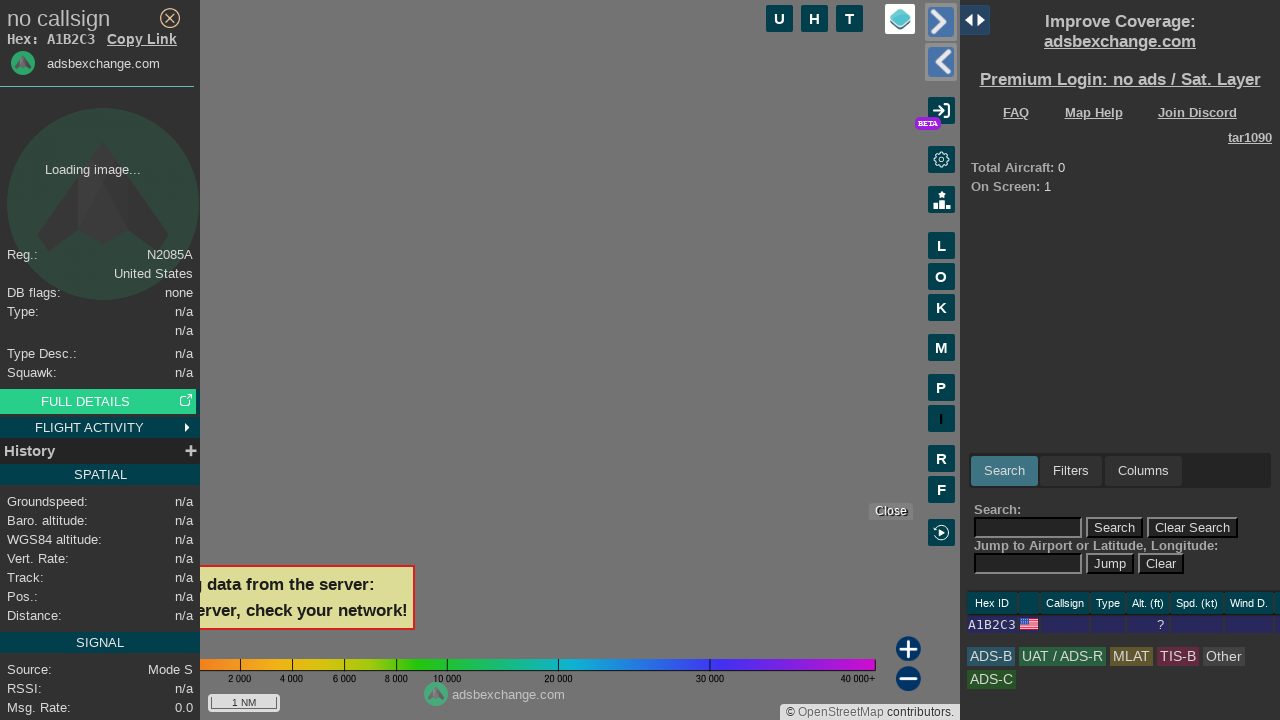

Waited 3 seconds for map to fully render
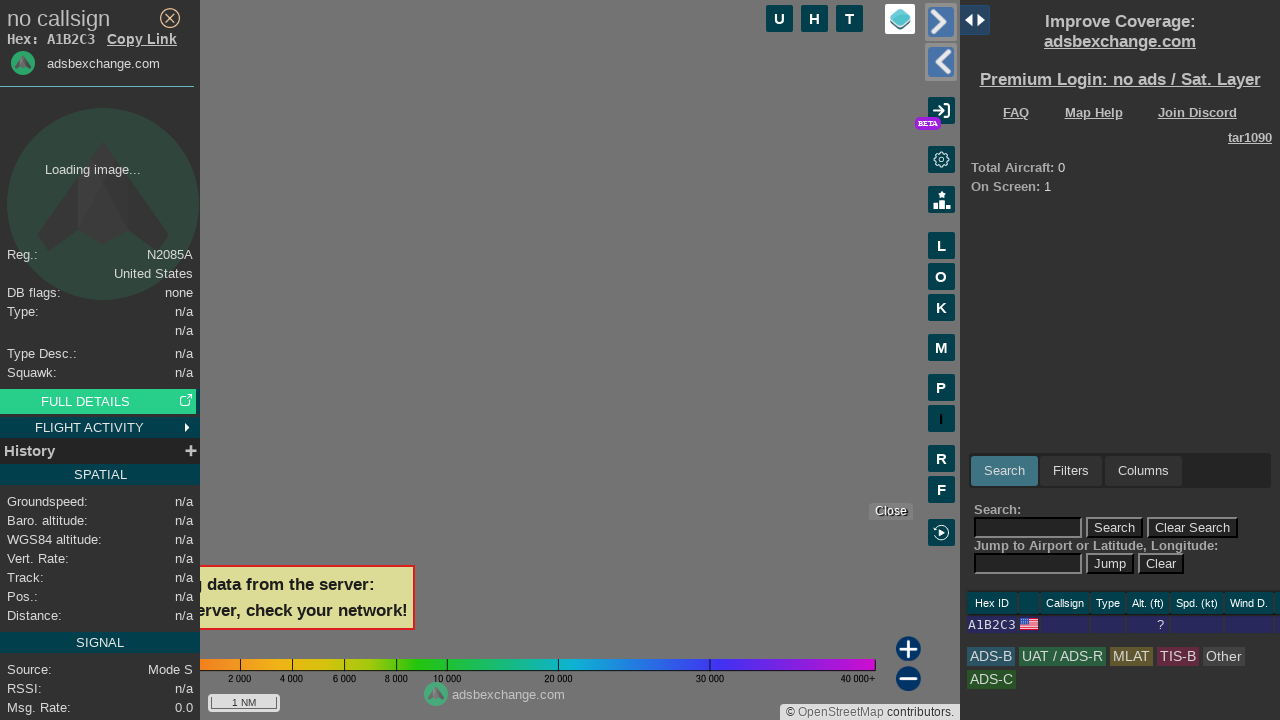

Hidden ad banner elements (FIOnDemandWrapper)
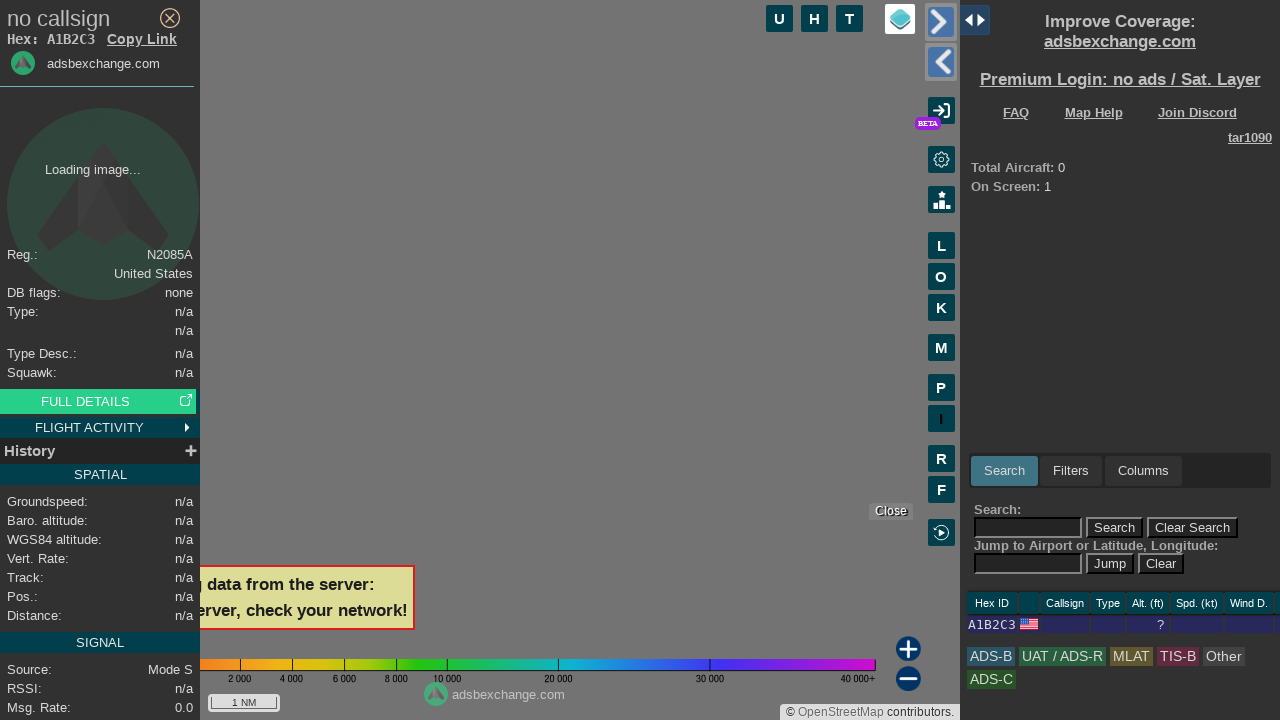

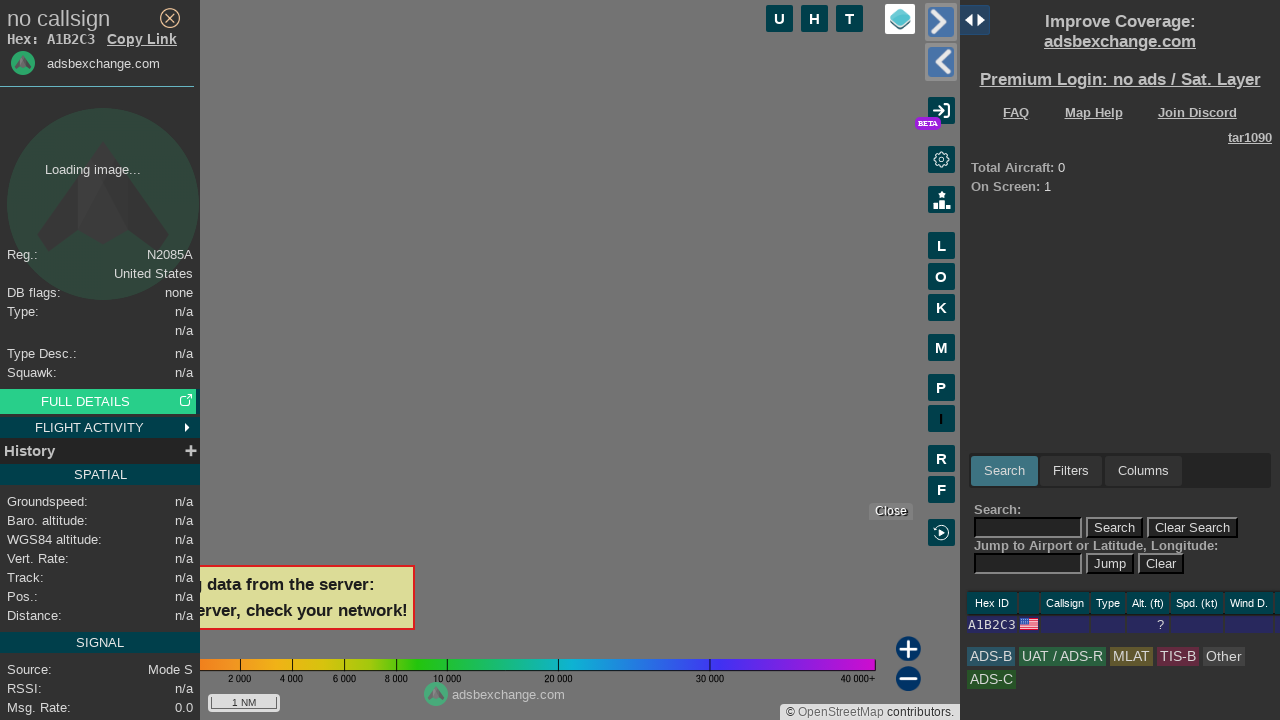